Navigates to Wanfang Data website and verifies that a specific element containing "Services" text is present on the page

Starting URL: http://www.wanfangdata.com.cn/index.html

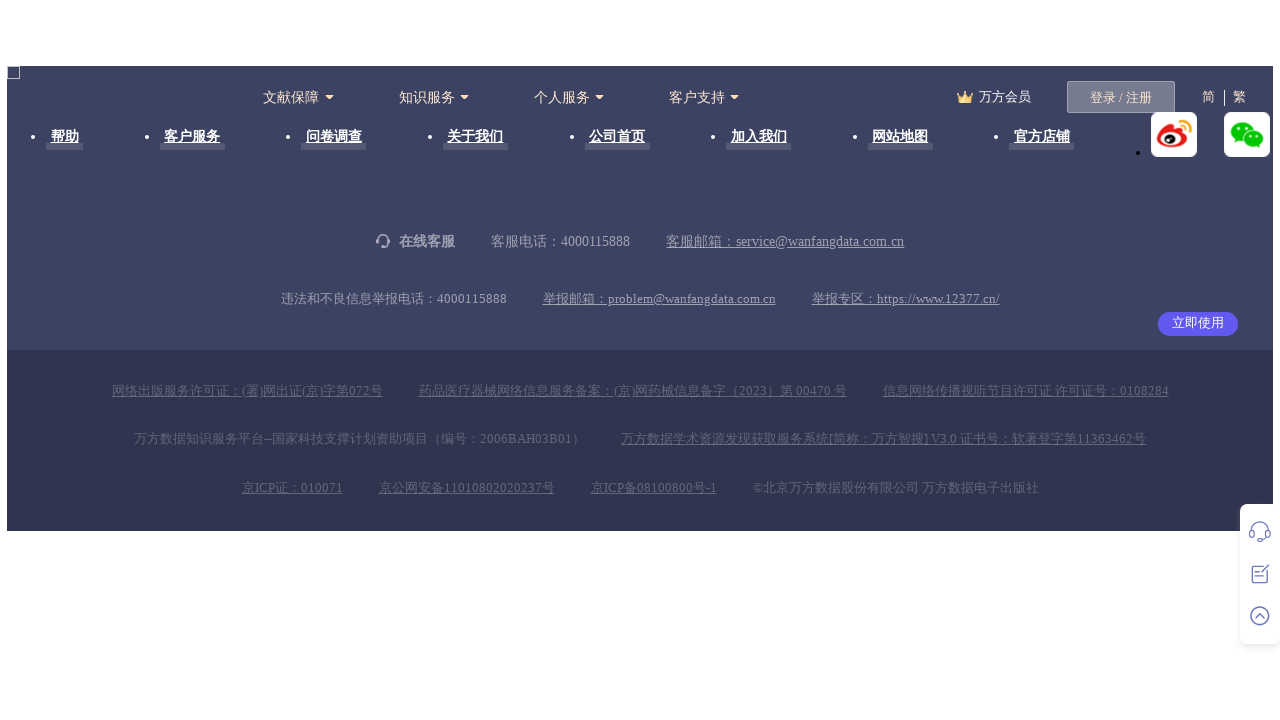

Waited for VWO application homepage to fully load (DOM content loaded)
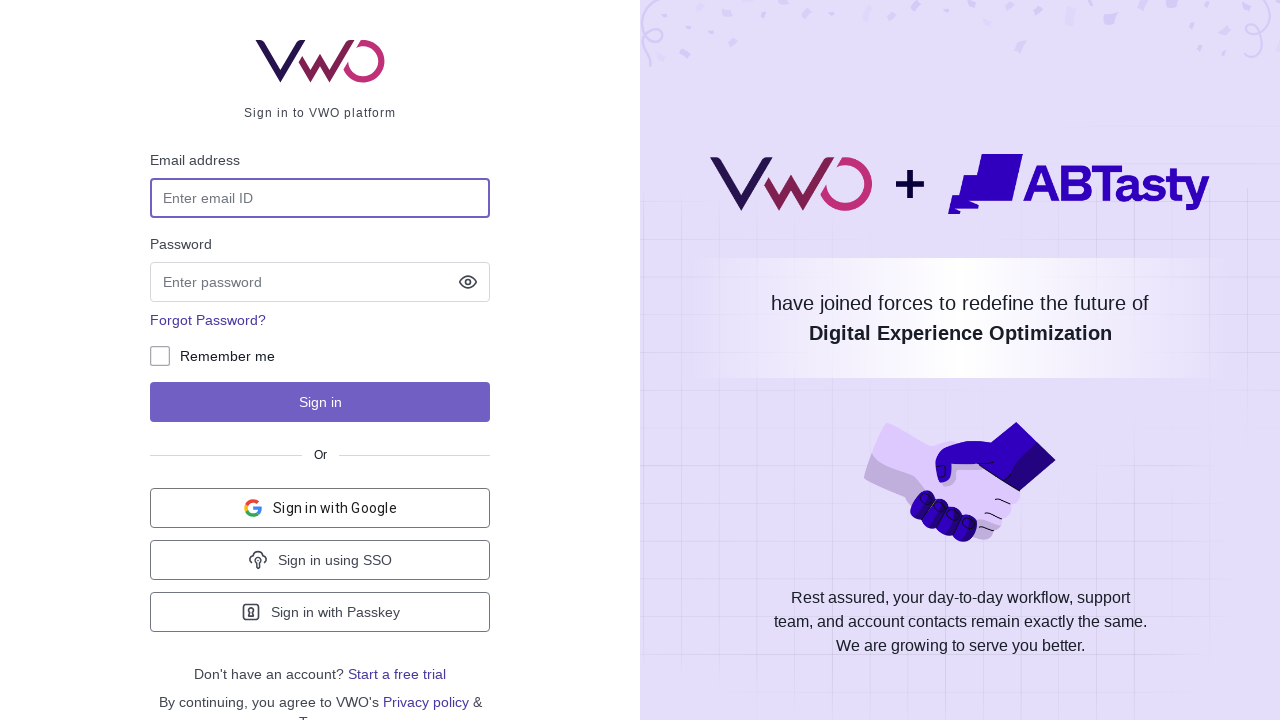

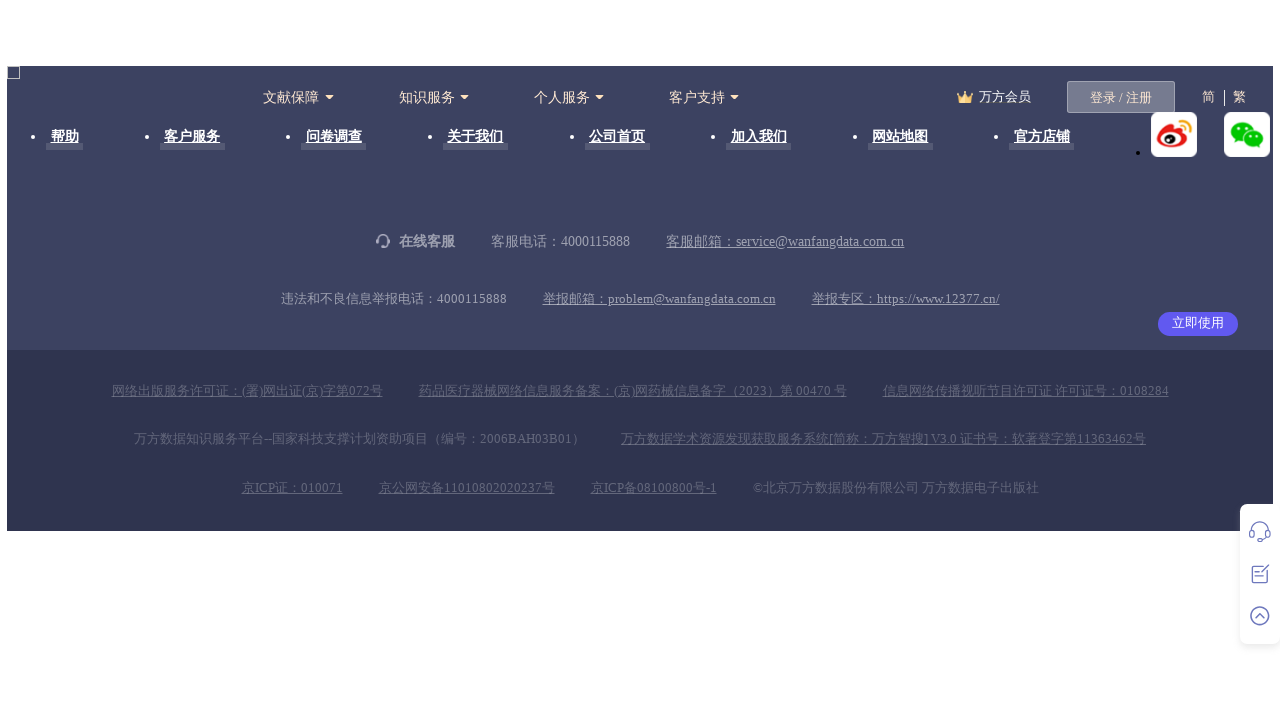